Tests the home search functionality by clicking the collapsed menu, entering a search query, and submitting

Starting URL: https://www.rp.edu.sg/

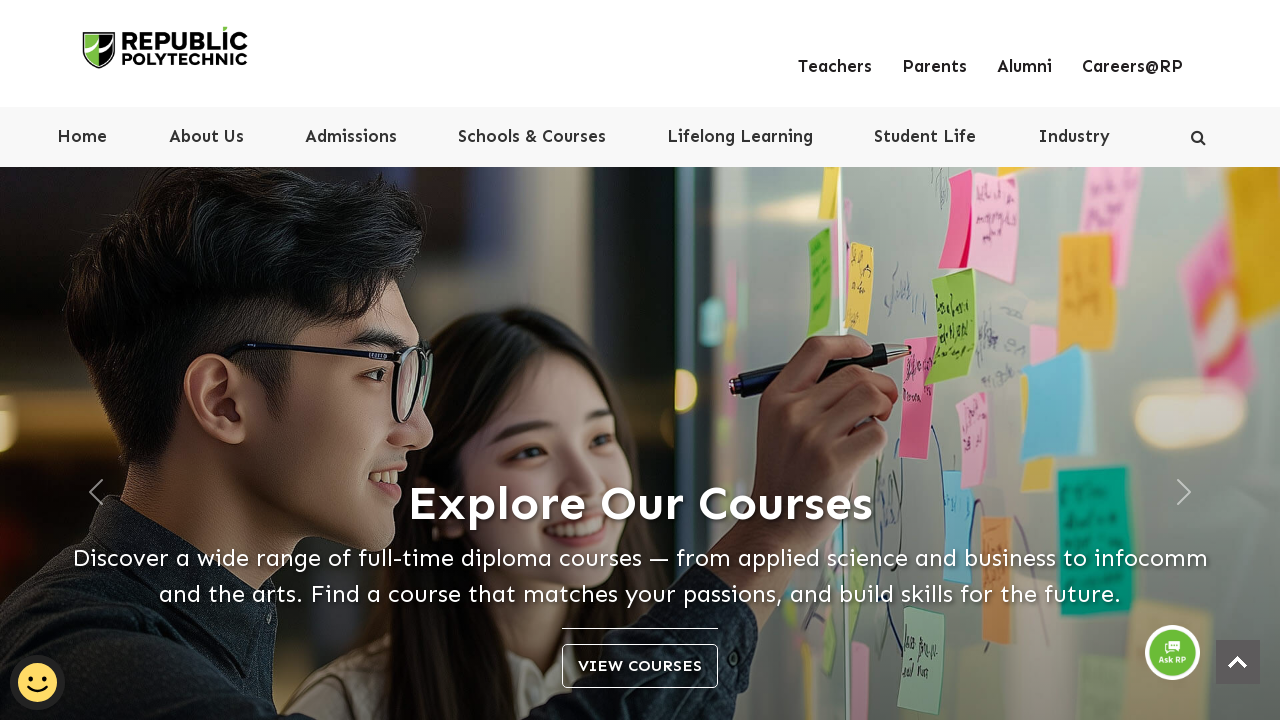

Clicked collapsed menu button at (1198, 138) on .collapsed
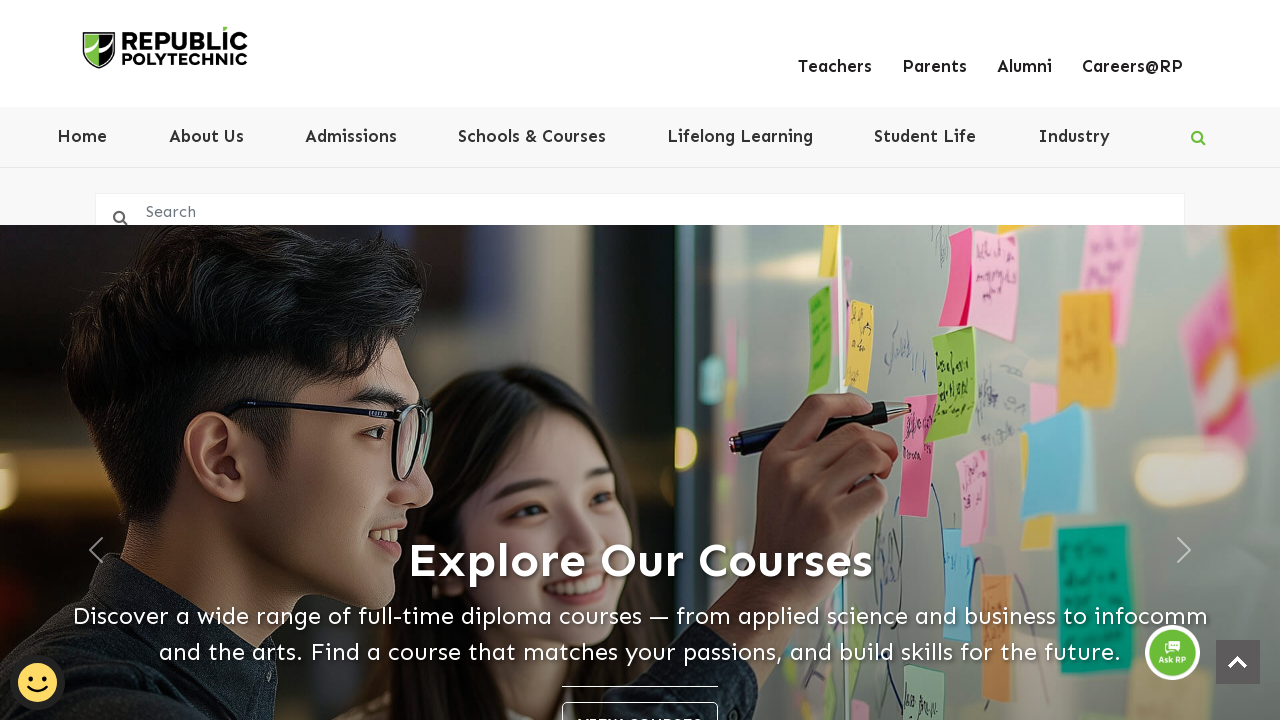

Entered 'devops' in home search field on .homesearch
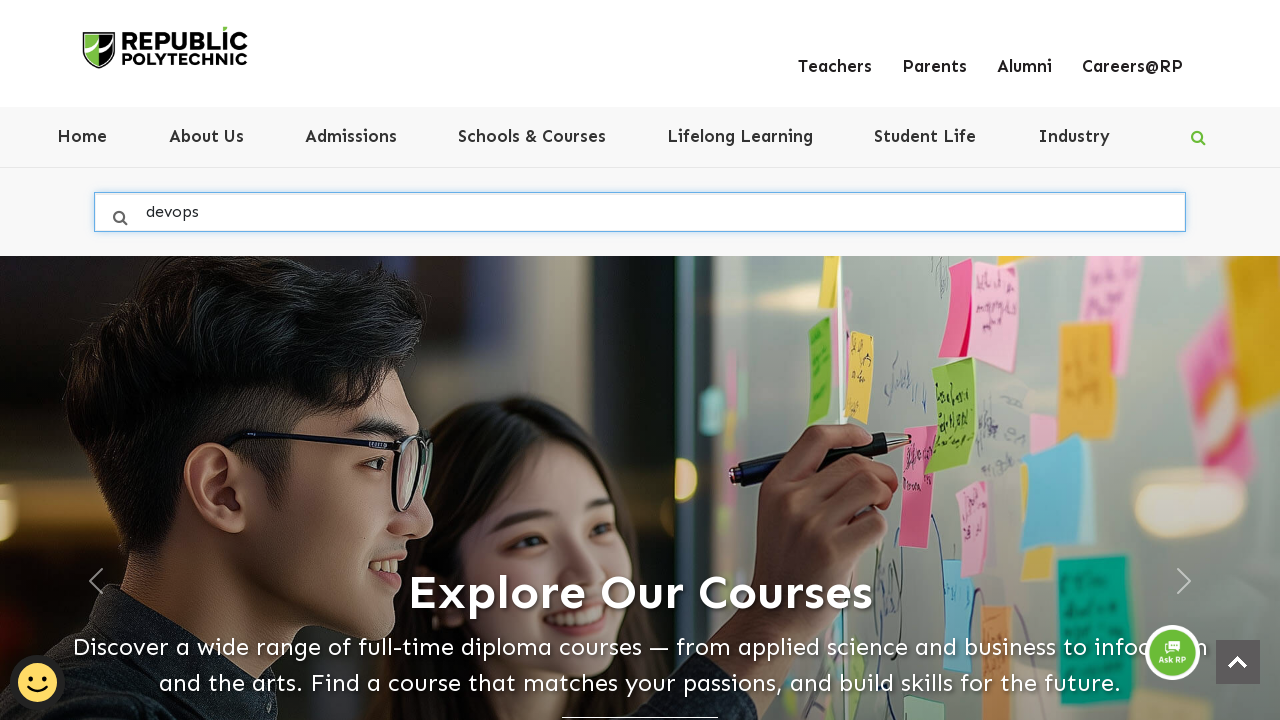

Pressed Enter to submit search query on .homesearch
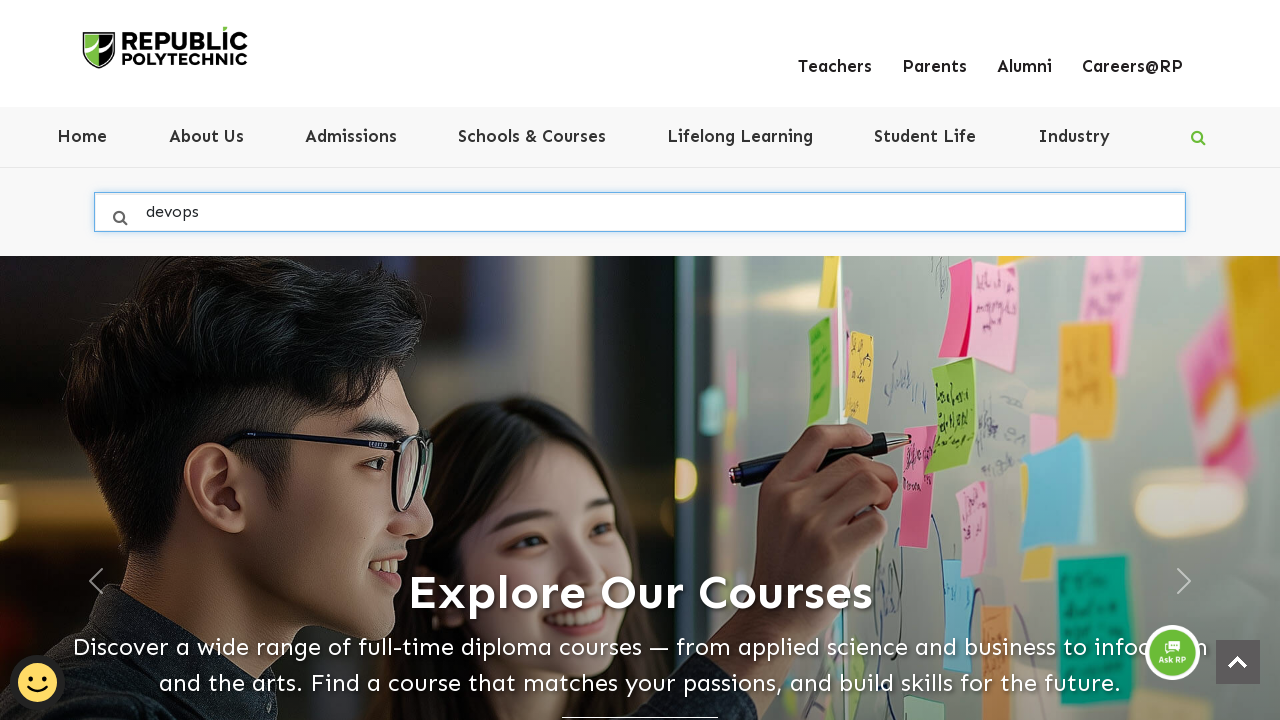

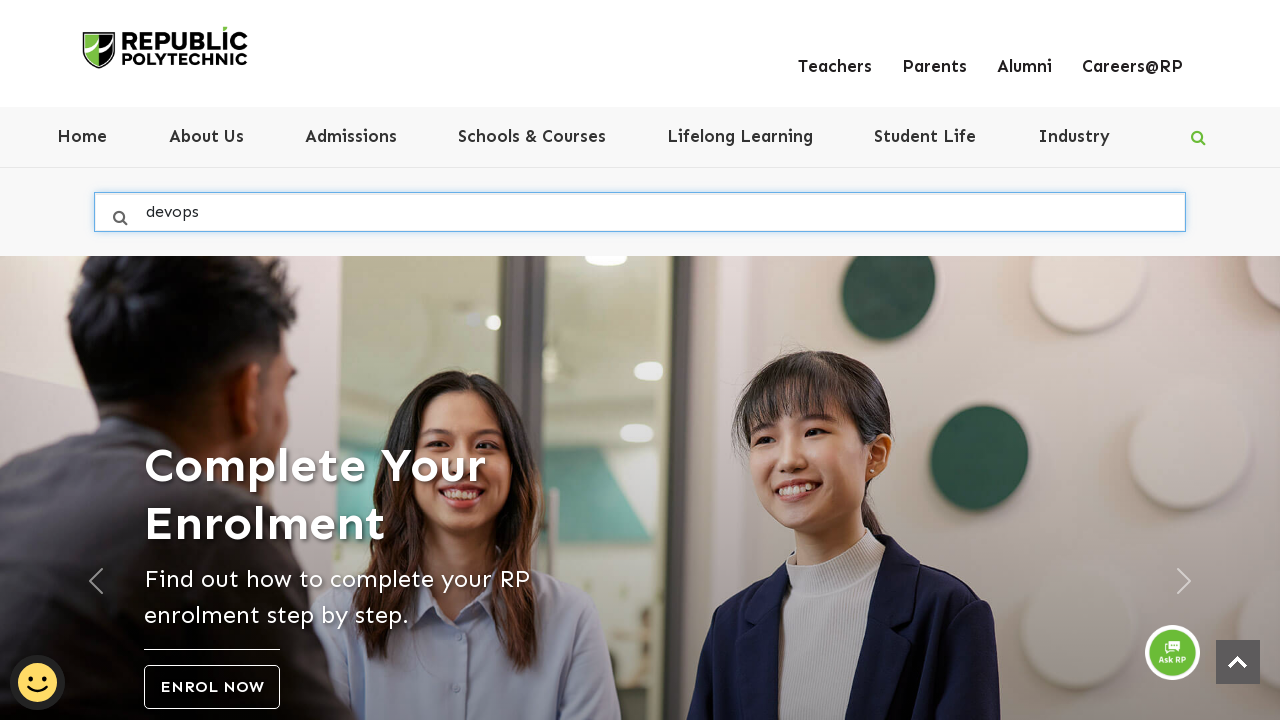